Tests JavaScript confirm dialog by clicking OK and Cancel buttons on the confirmation popup, then clicking a menu button.

Starting URL: http://www.w3schools.com/js/tryit.asp?filename=tryjs_confirm

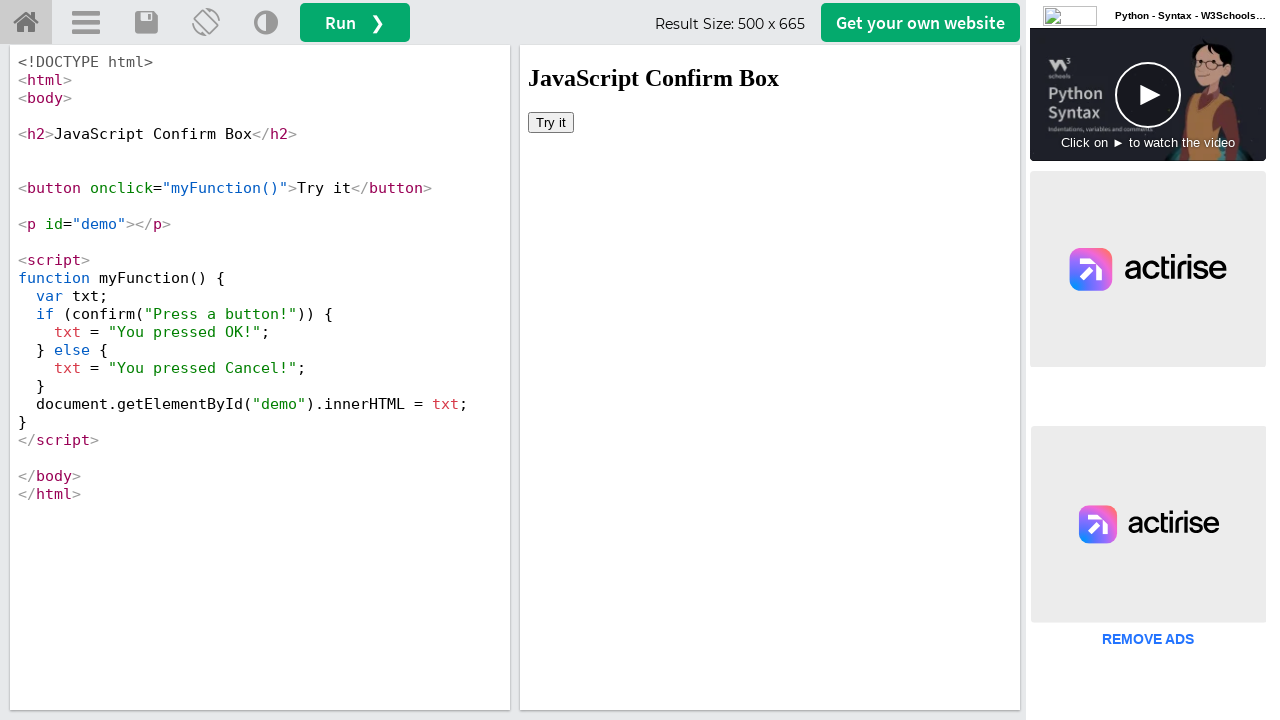

Located iframe with ID 'iframeResult'
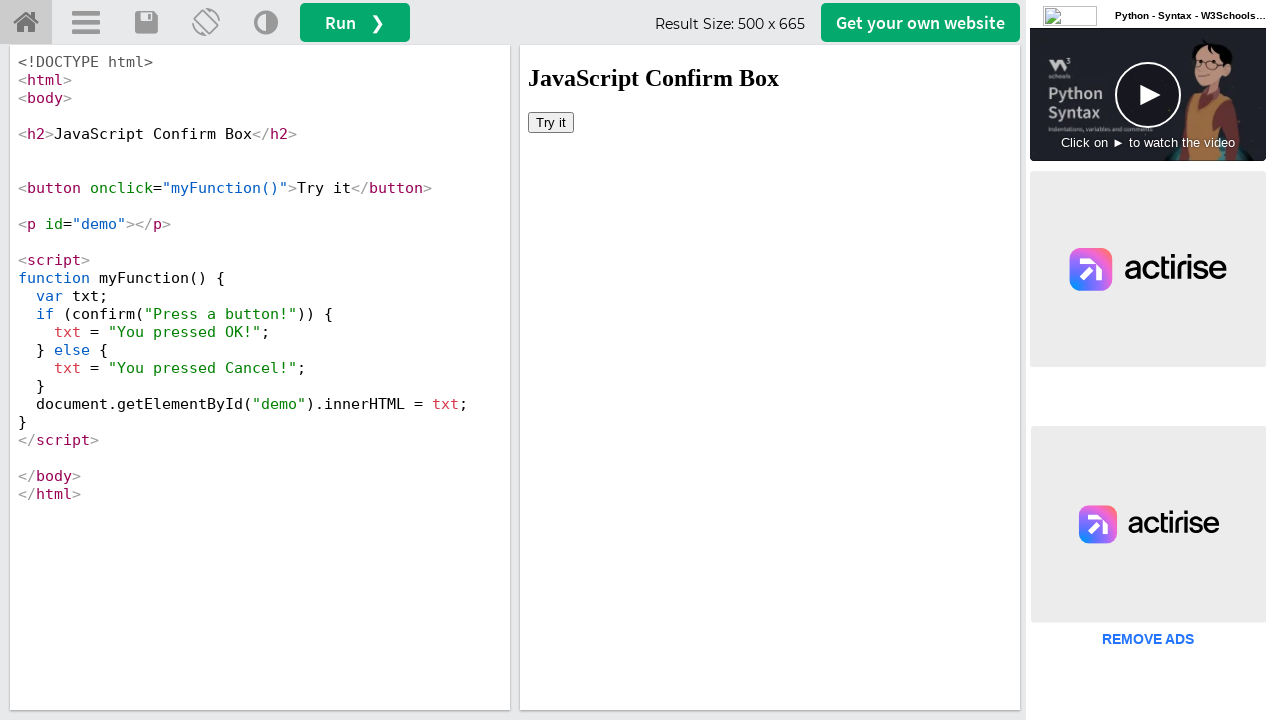

Set up dialog handler to accept (OK button)
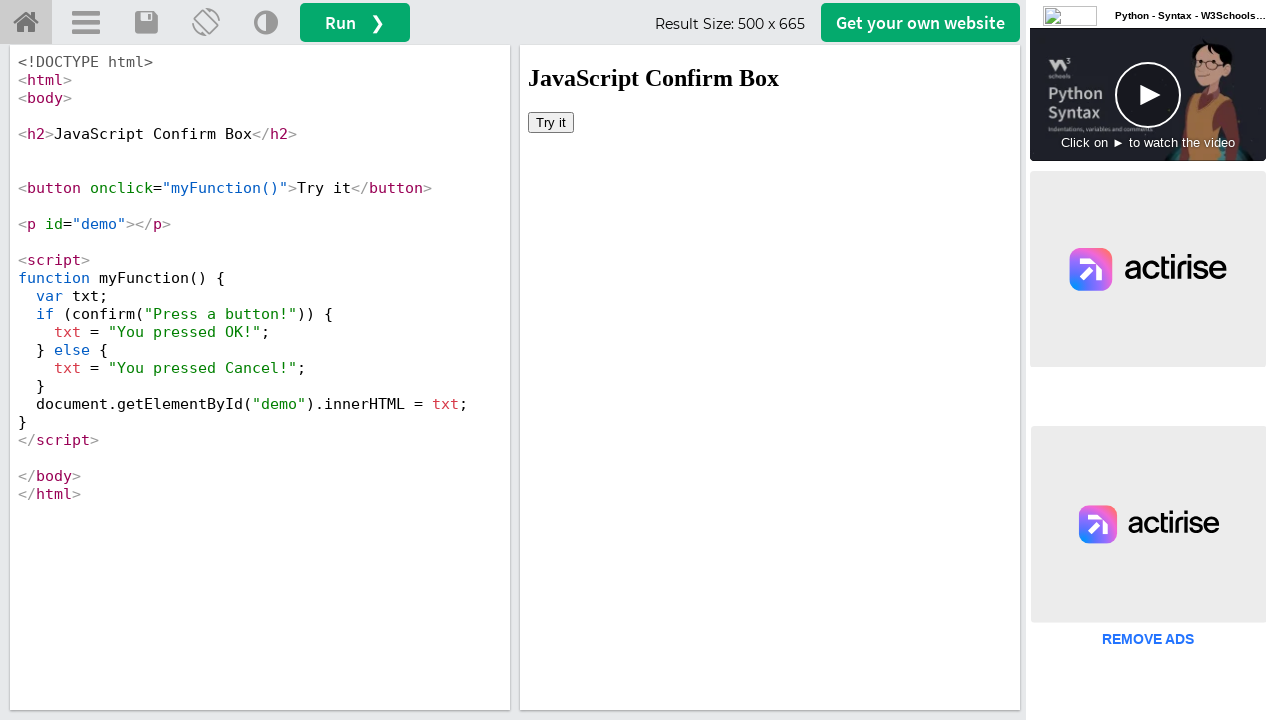

Clicked button to trigger confirm dialog at (551, 122) on #iframeResult >> internal:control=enter-frame >> button[onclick='myFunction()']
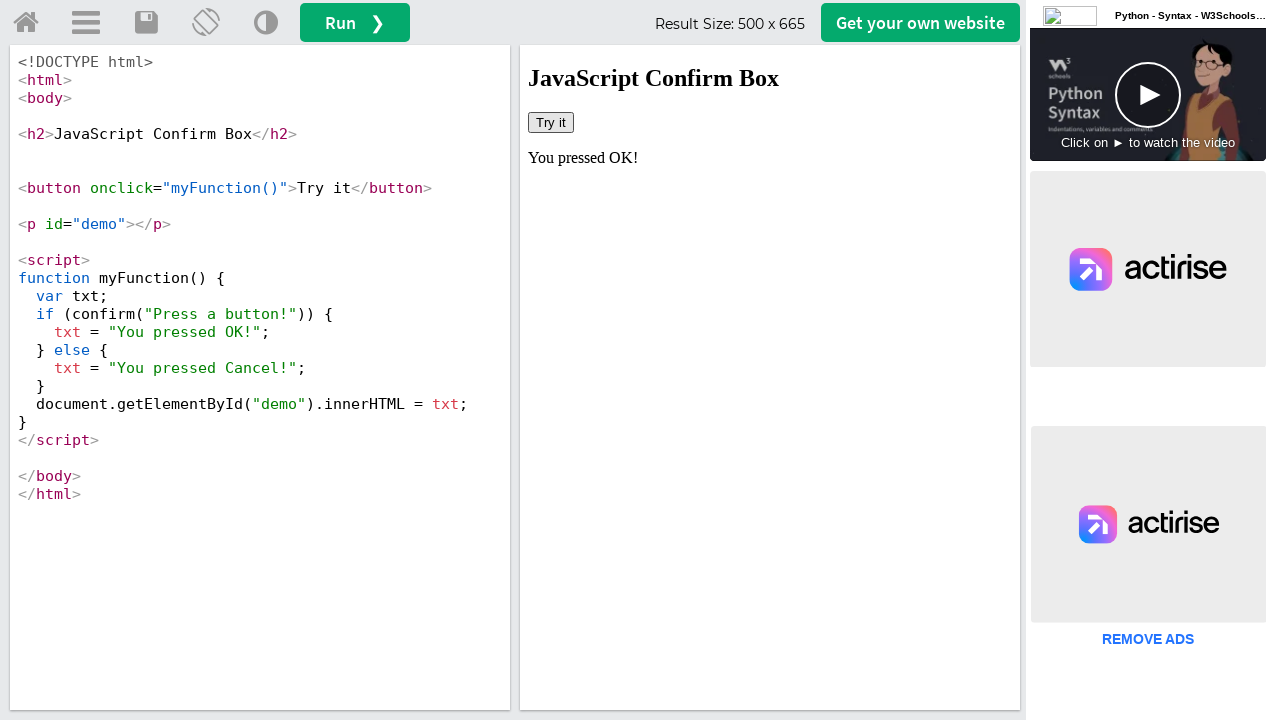

Waited 500ms for dialog to be handled
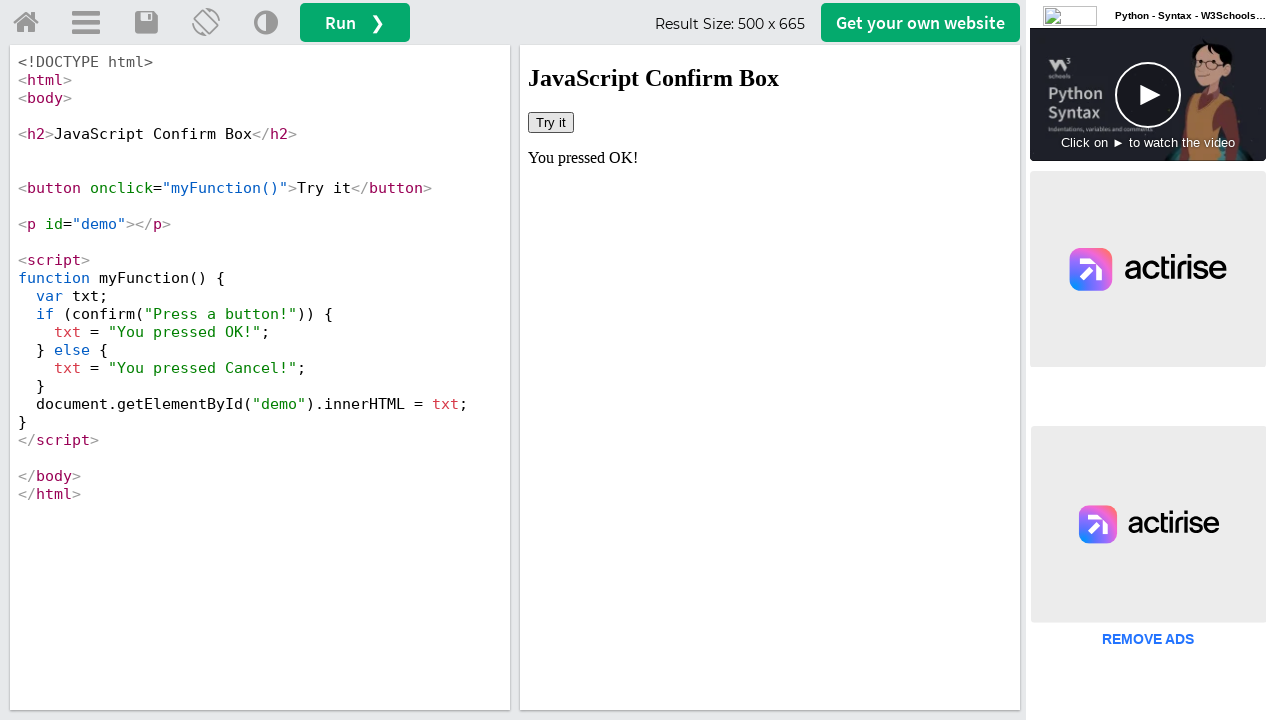

Set up dialog handler to dismiss (Cancel button)
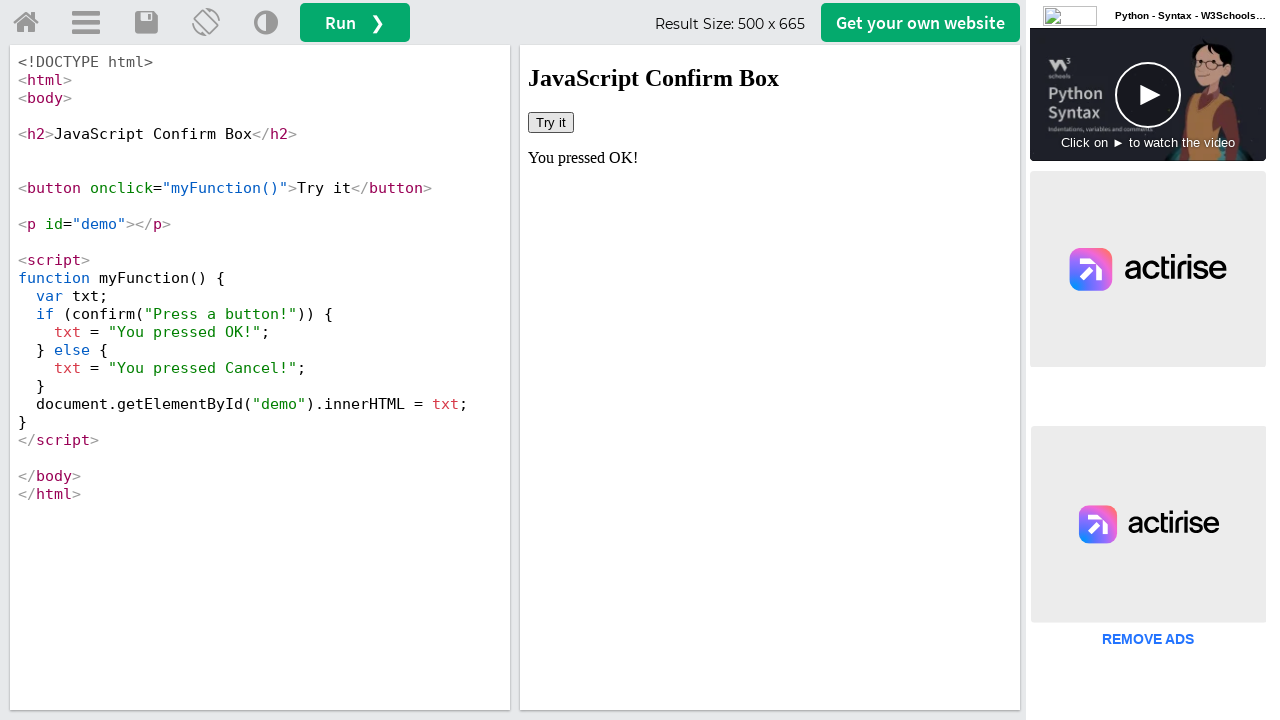

Clicked button again to trigger confirm dialog at (551, 122) on #iframeResult >> internal:control=enter-frame >> button[onclick='myFunction()']
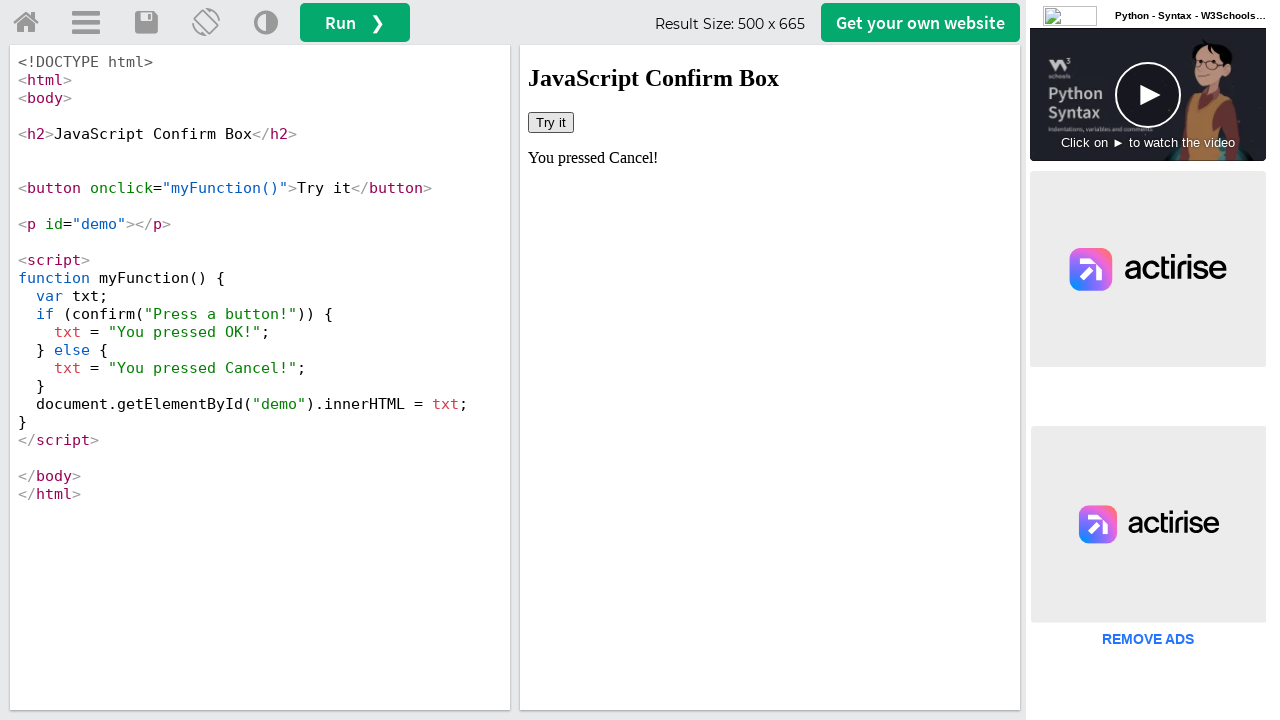

Waited 500ms for dialog to be handled
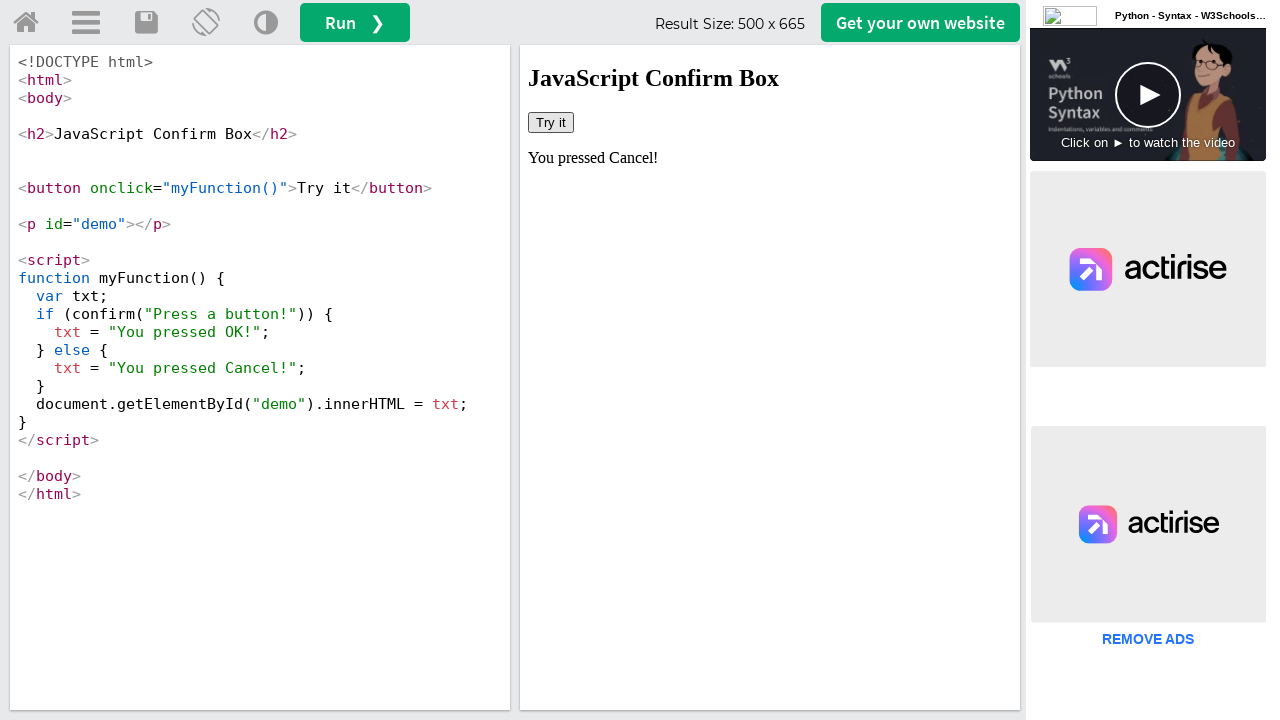

Clicked menu button with ID 'menuButton' at (86, 23) on a#menuButton
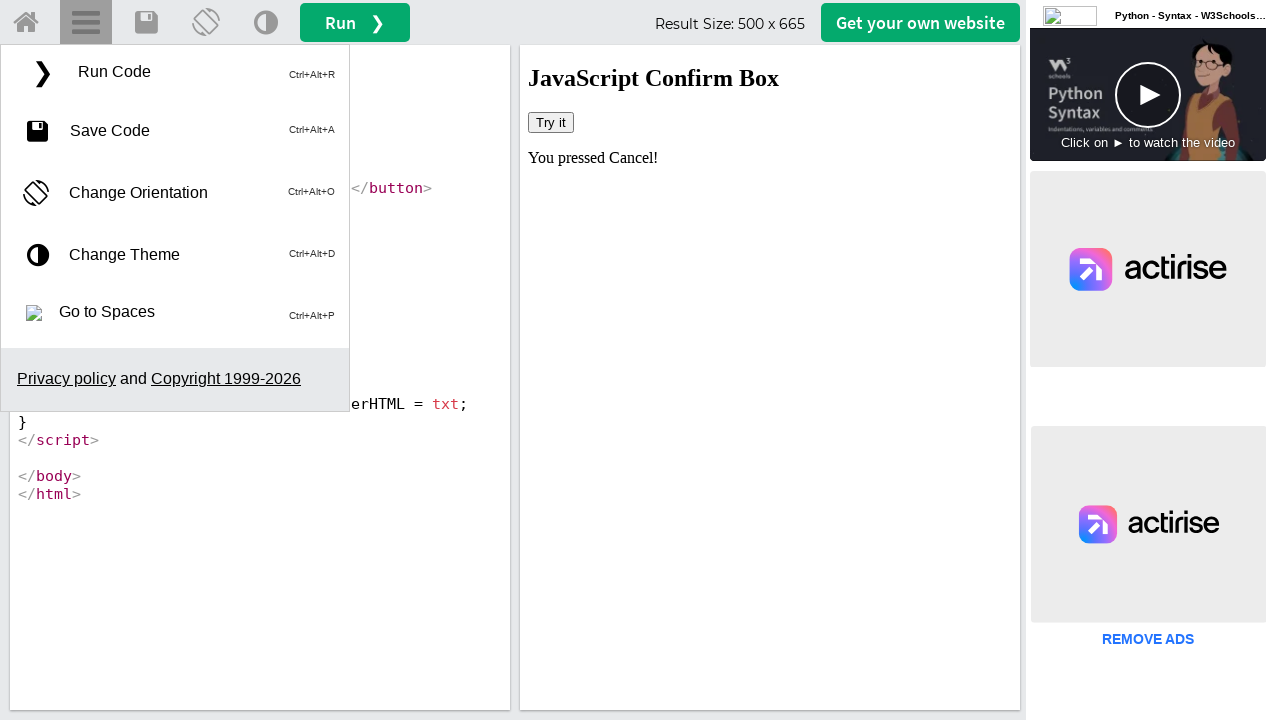

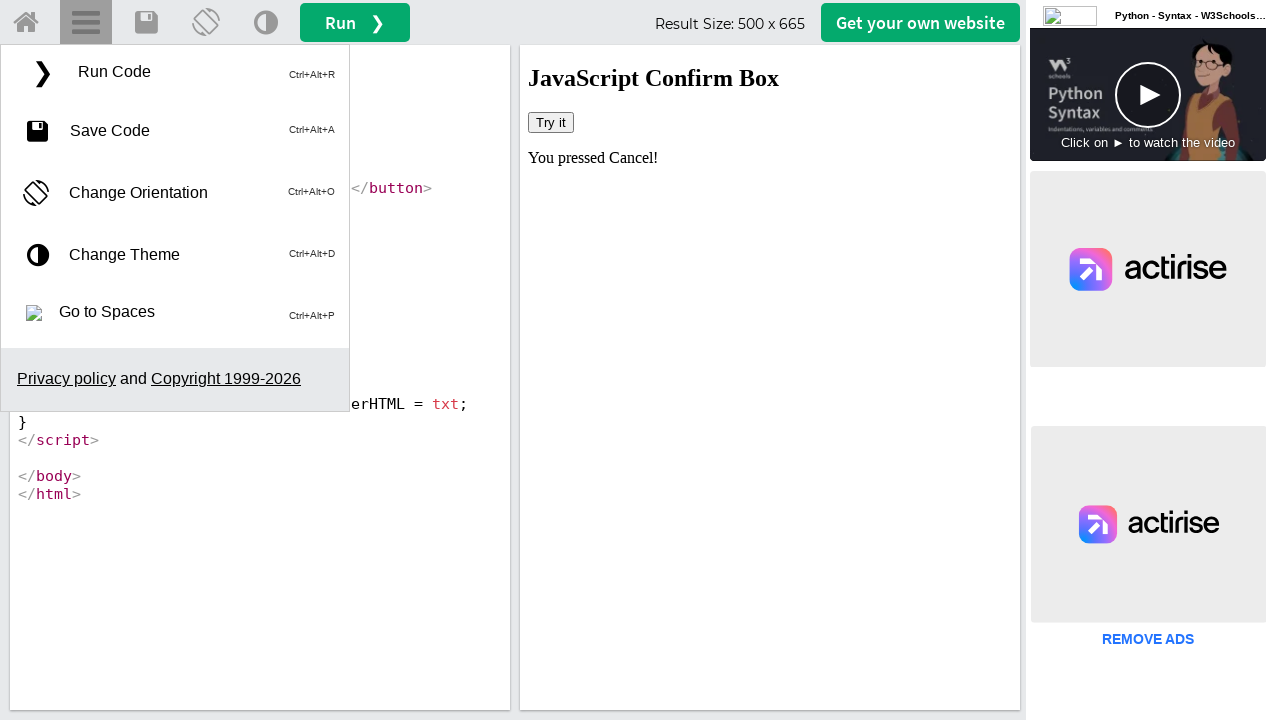